Tests drag and drop functionality by dragging a draggable element and dropping it onto a droppable target element within an iframe

Starting URL: https://jqueryui.com/droppable/

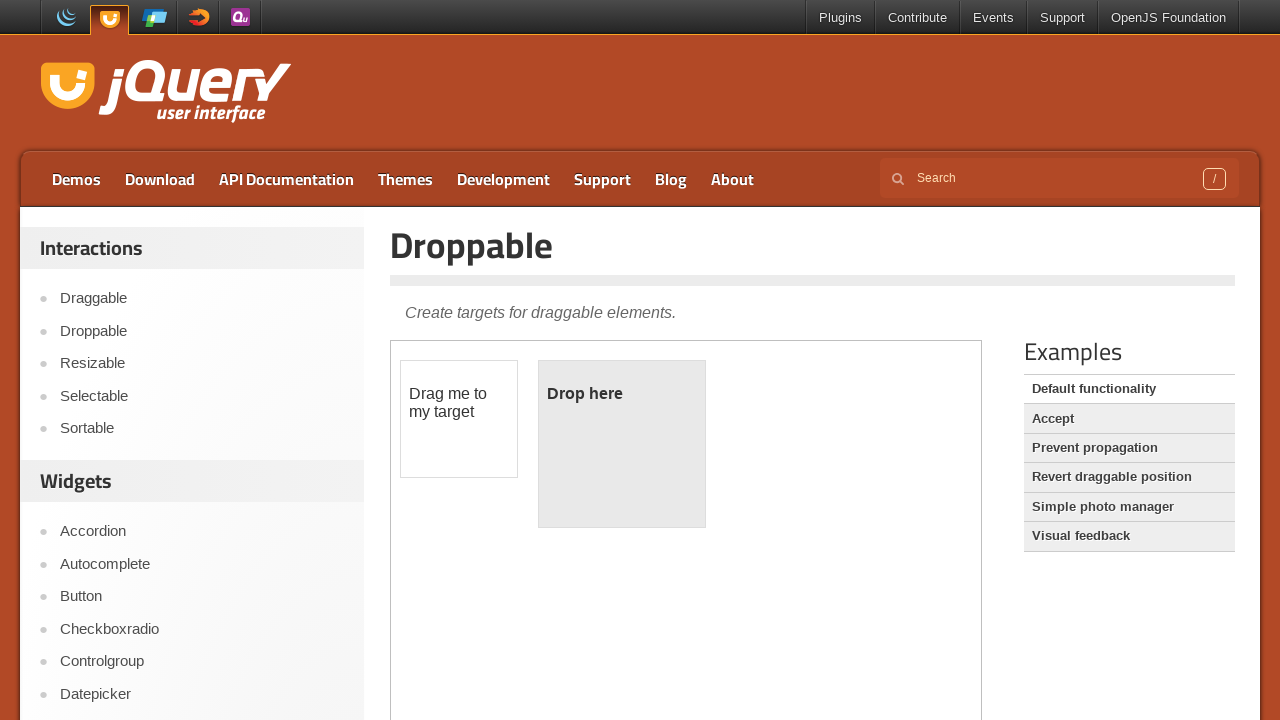

Located the iframe containing drag and drop demo
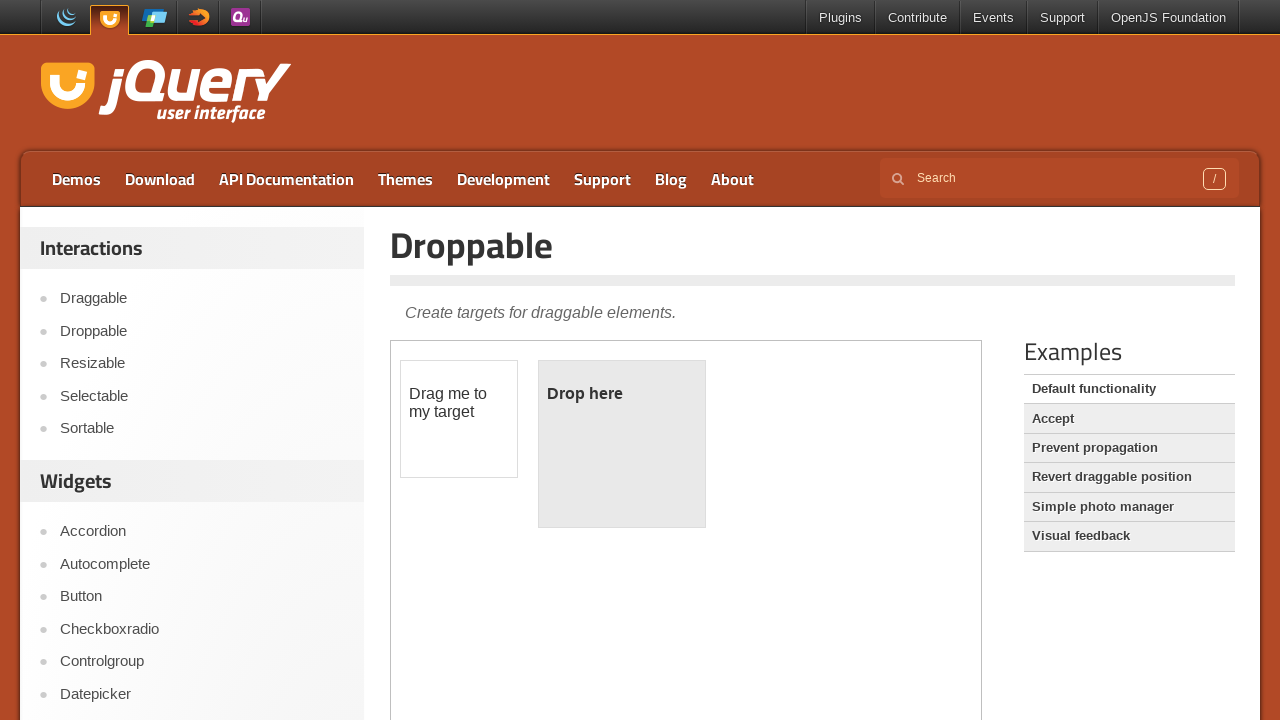

Located the draggable element with id 'draggable'
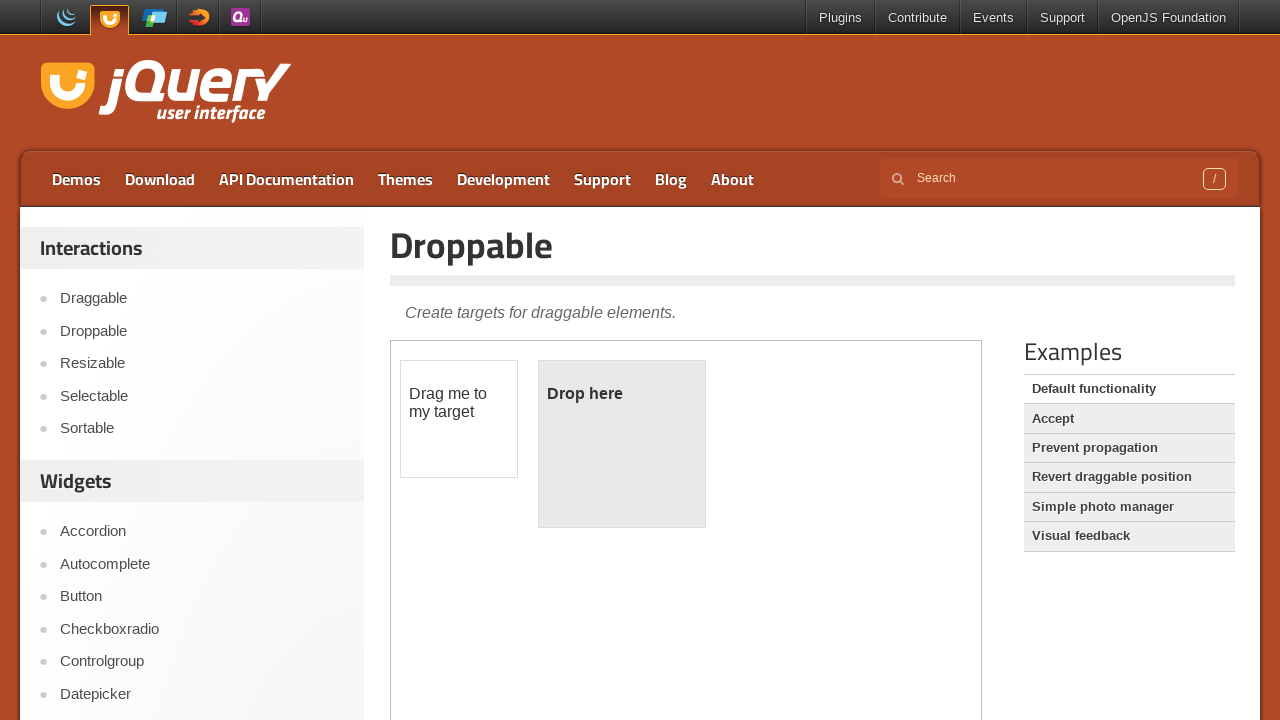

Located the droppable target element with id 'droppable'
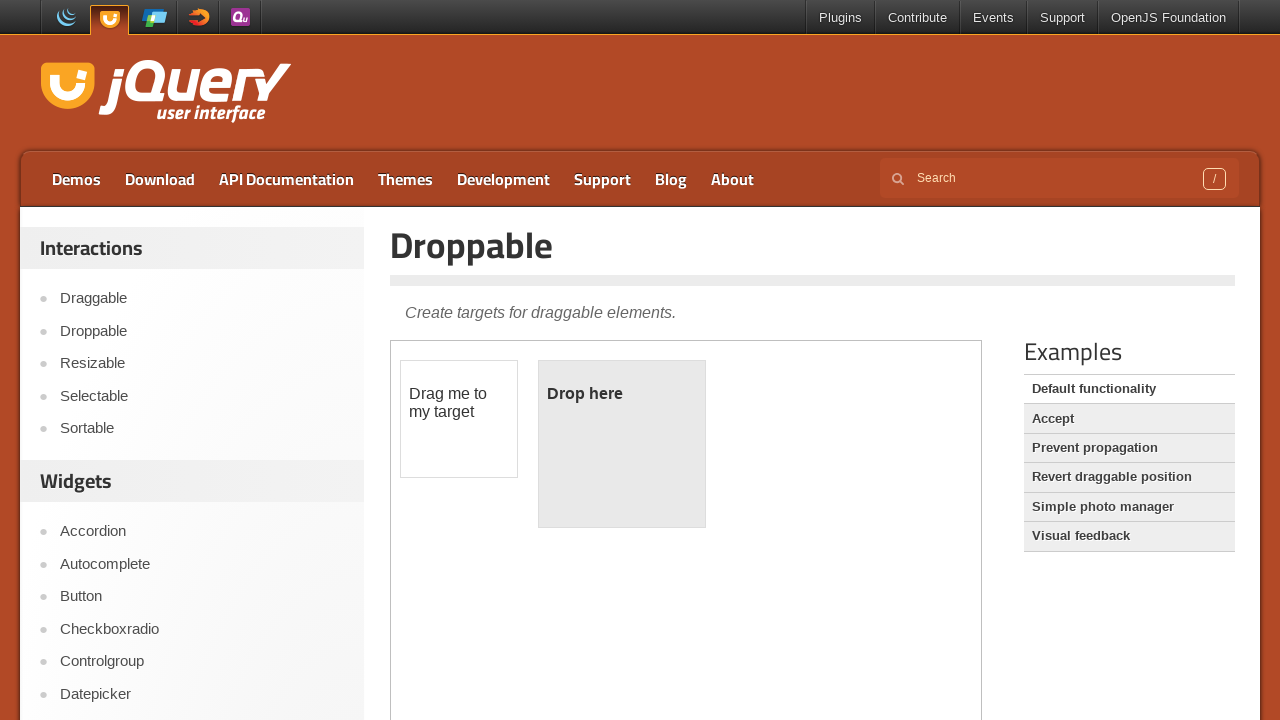

Dragged the draggable element and dropped it onto the droppable target at (622, 444)
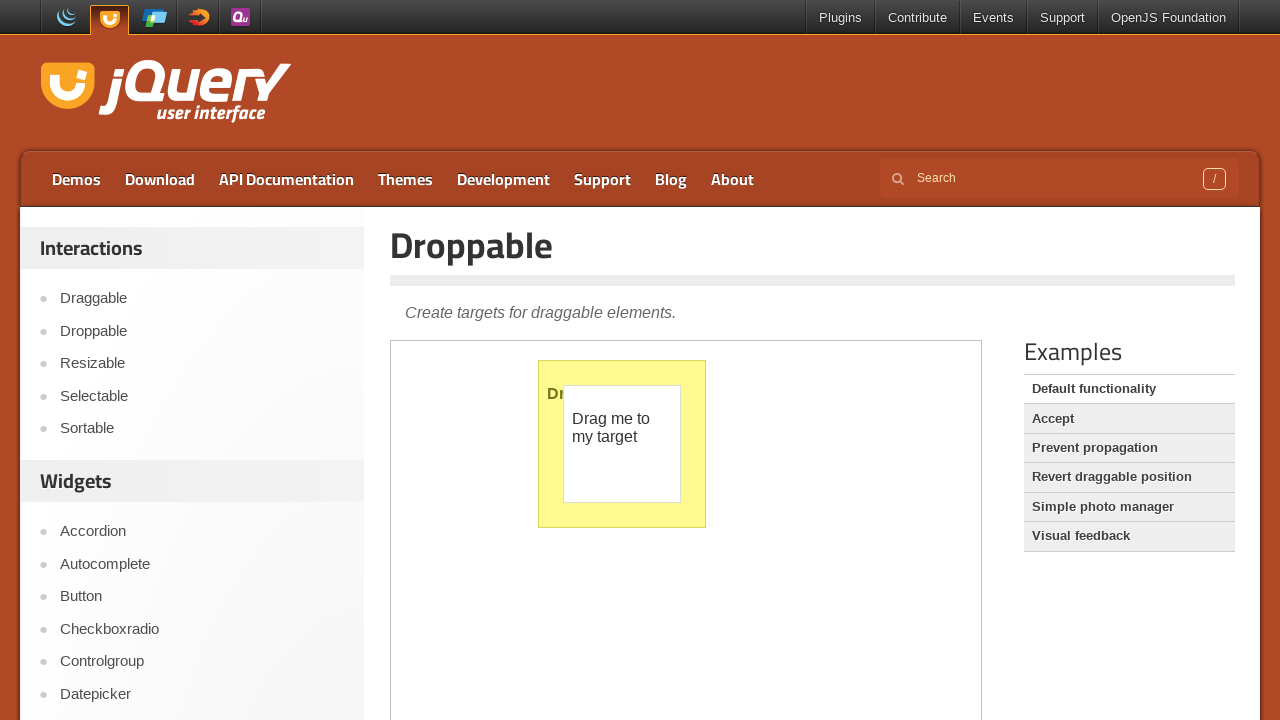

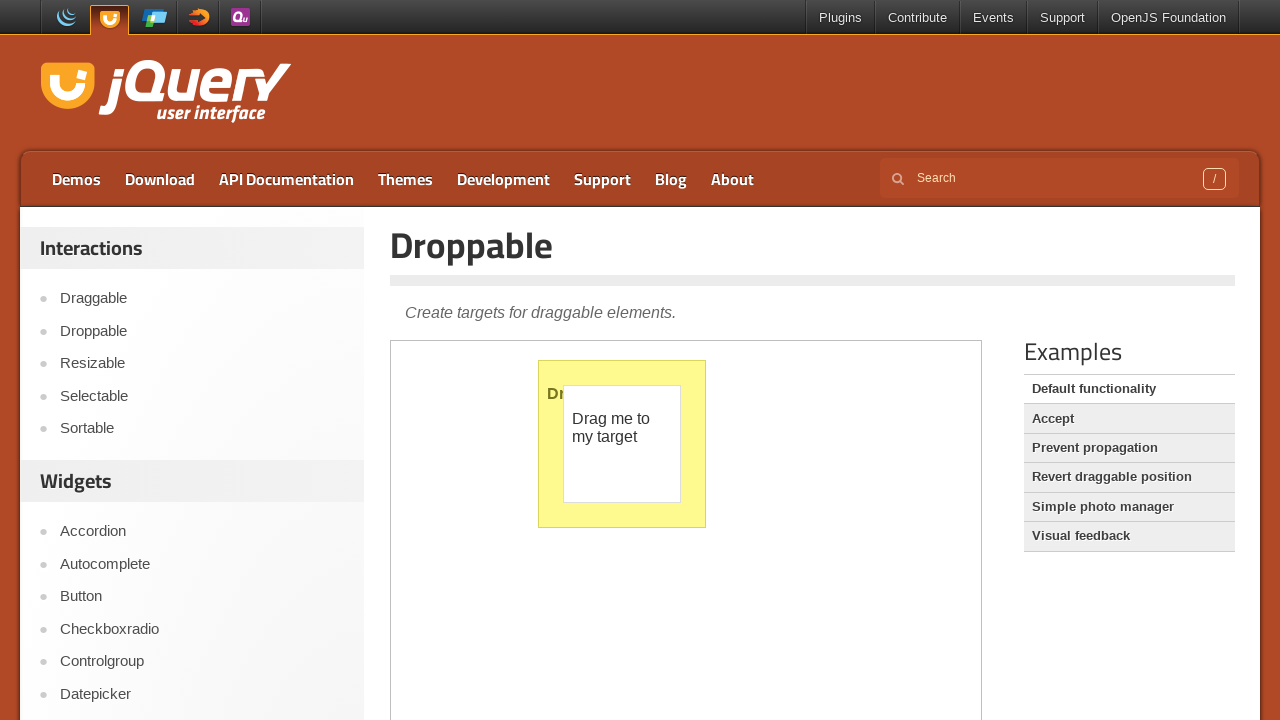